Navigates to YouTube homepage and verifies the page loads successfully by waiting for the main content to appear.

Starting URL: https://www.youtube.com/

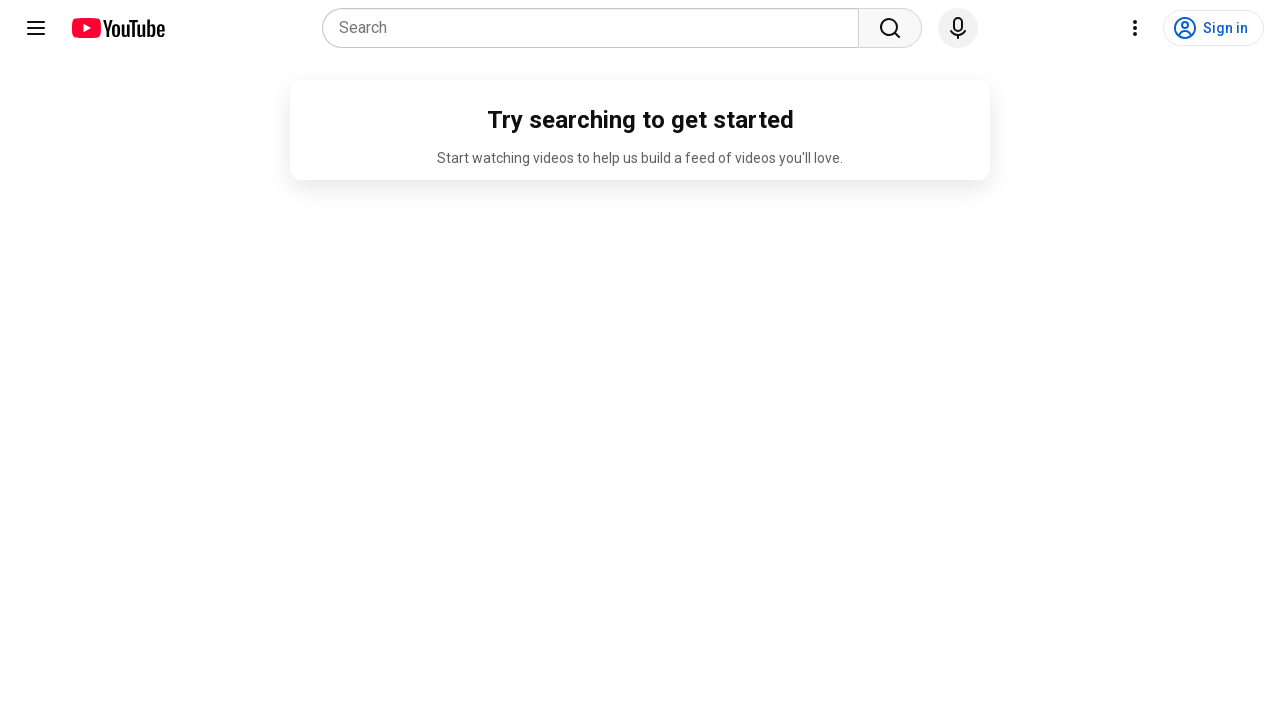

Navigated to YouTube homepage
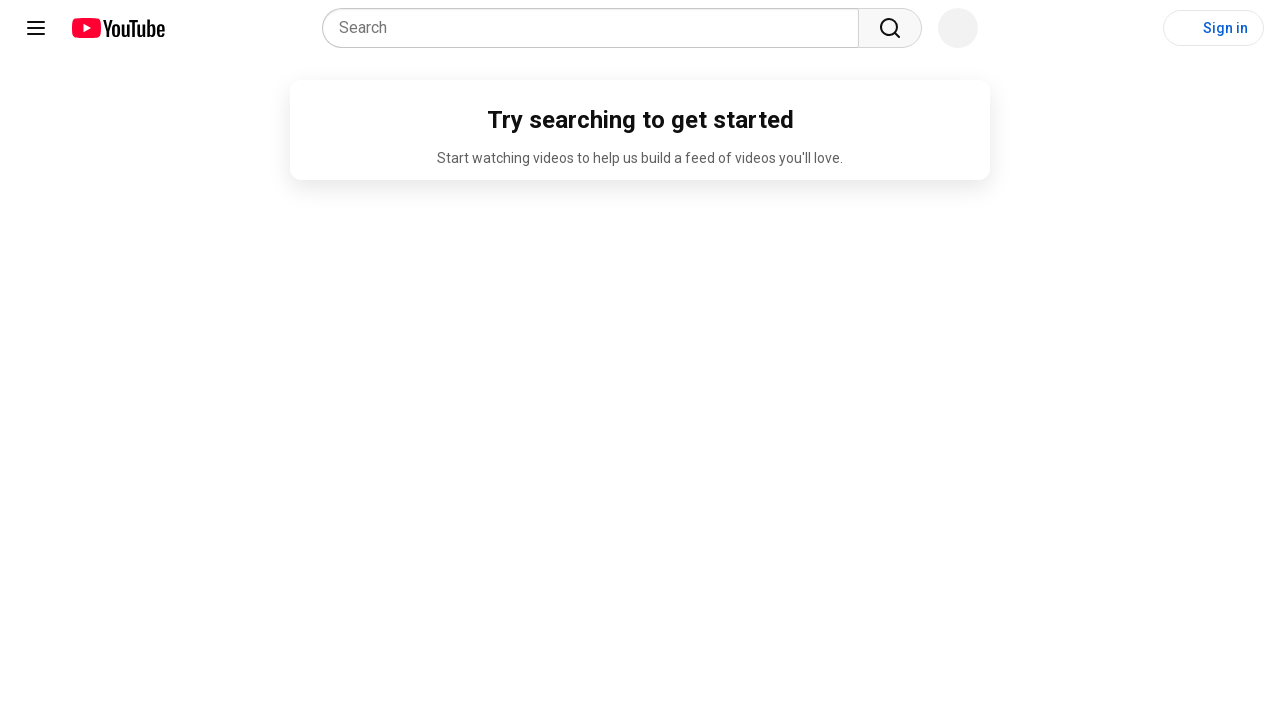

Main content appeared on YouTube homepage
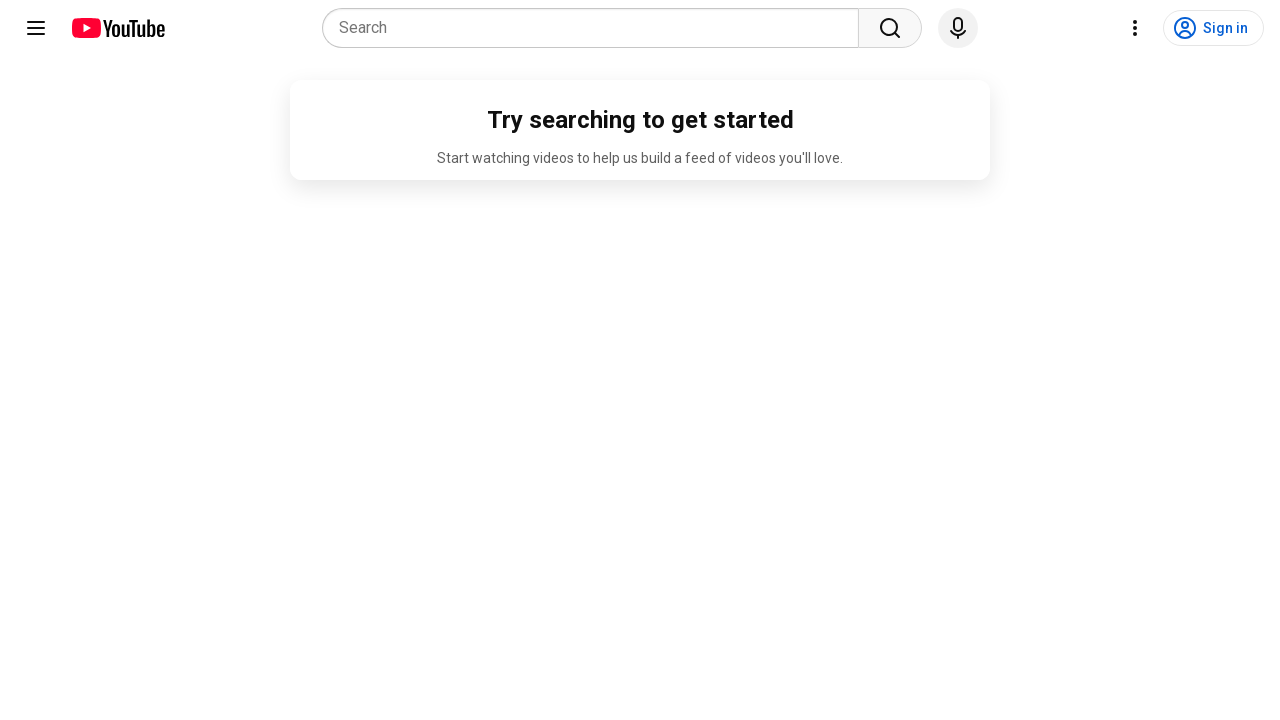

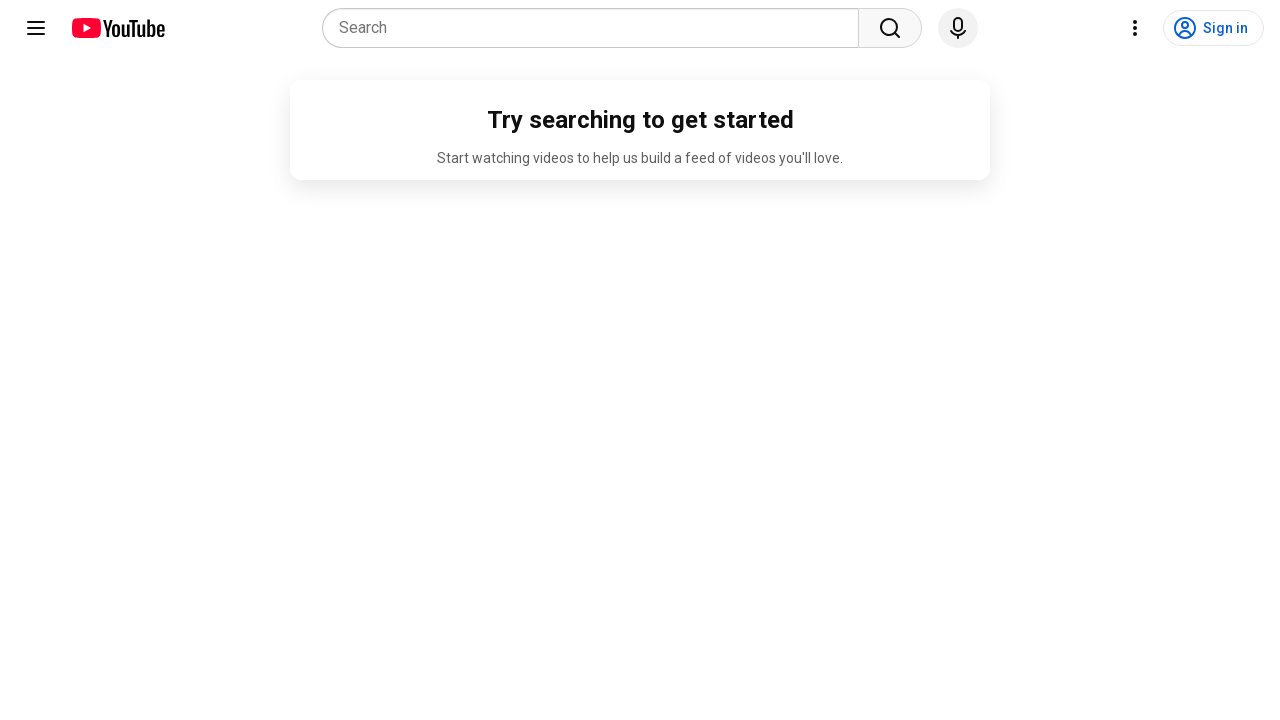